Tests dropdown selection using Playwright's built-in select_option method to choose an item by visible text, then verifies the selection.

Starting URL: https://the-internet.herokuapp.com/dropdown

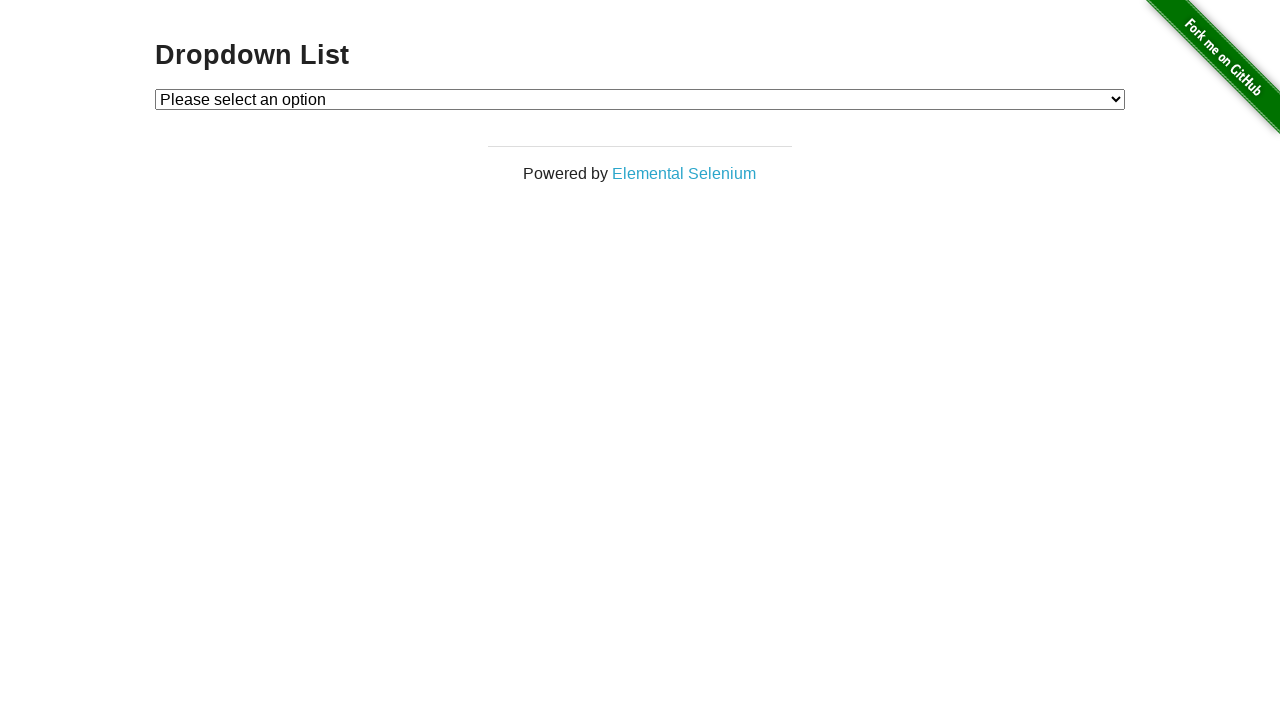

Selected 'Option 1' from dropdown using select_option method on #dropdown
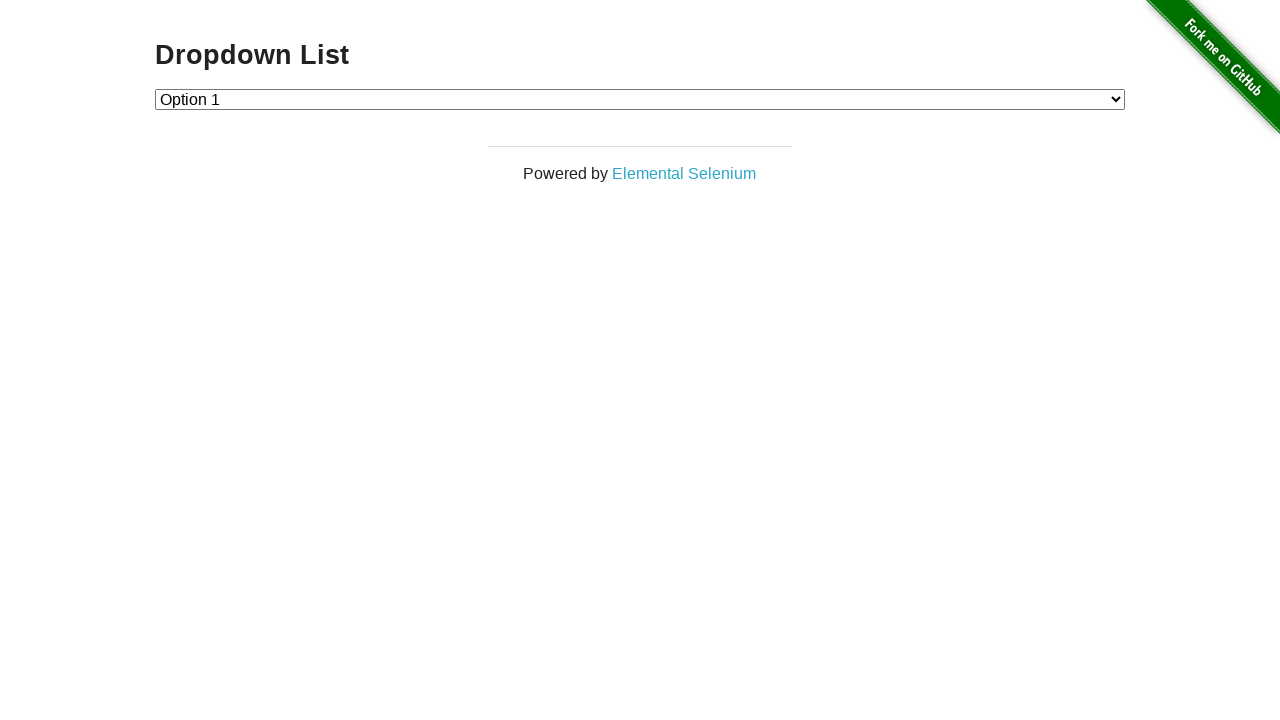

Retrieved text content of selected dropdown option
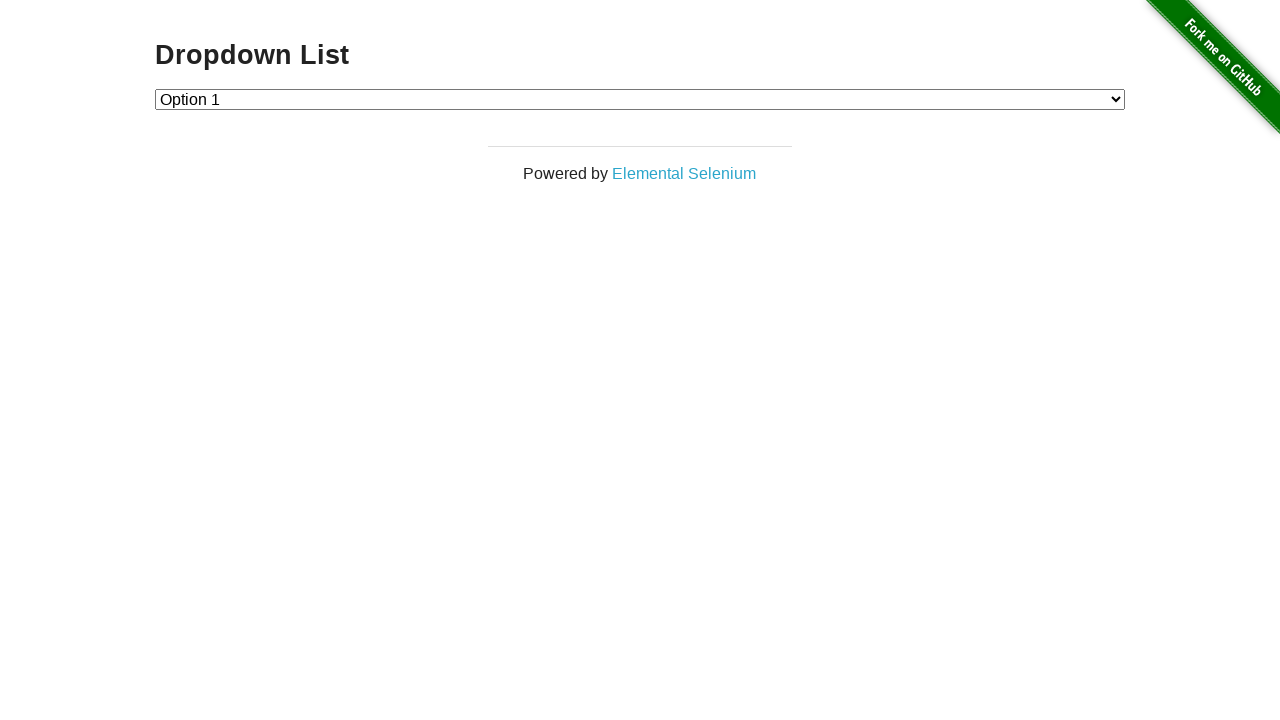

Verified that selected option text matches 'Option 1'
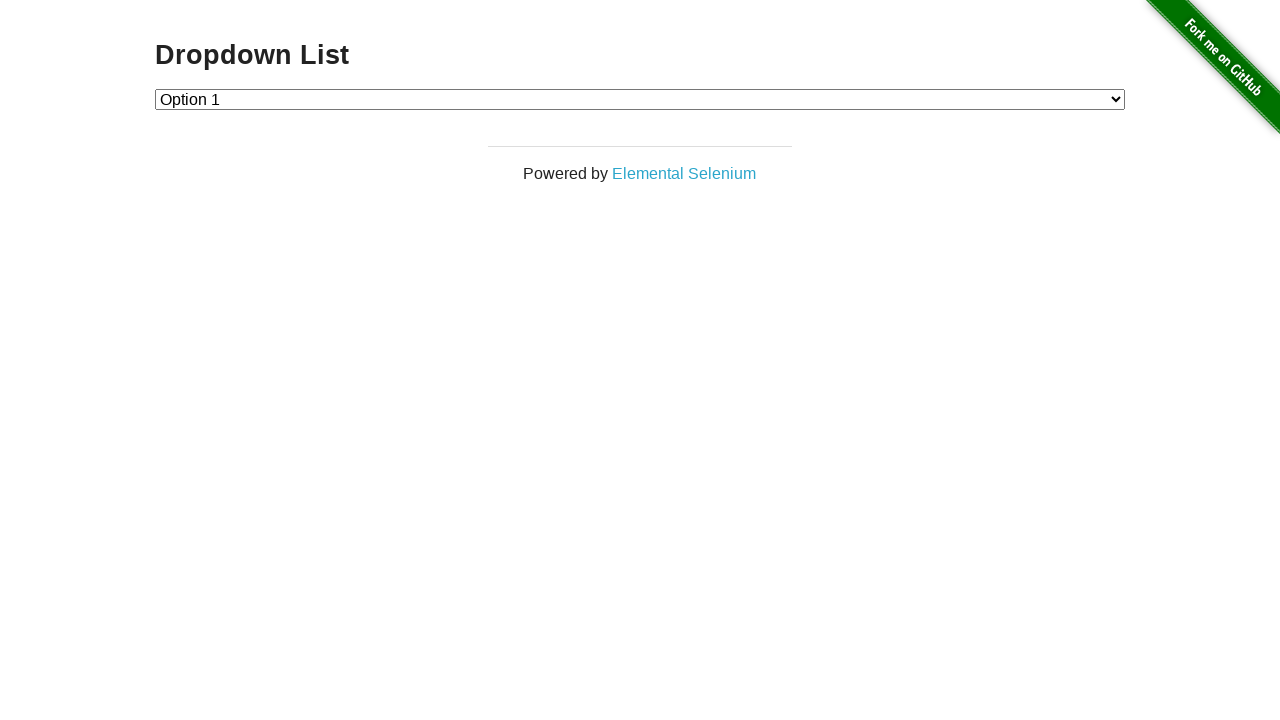

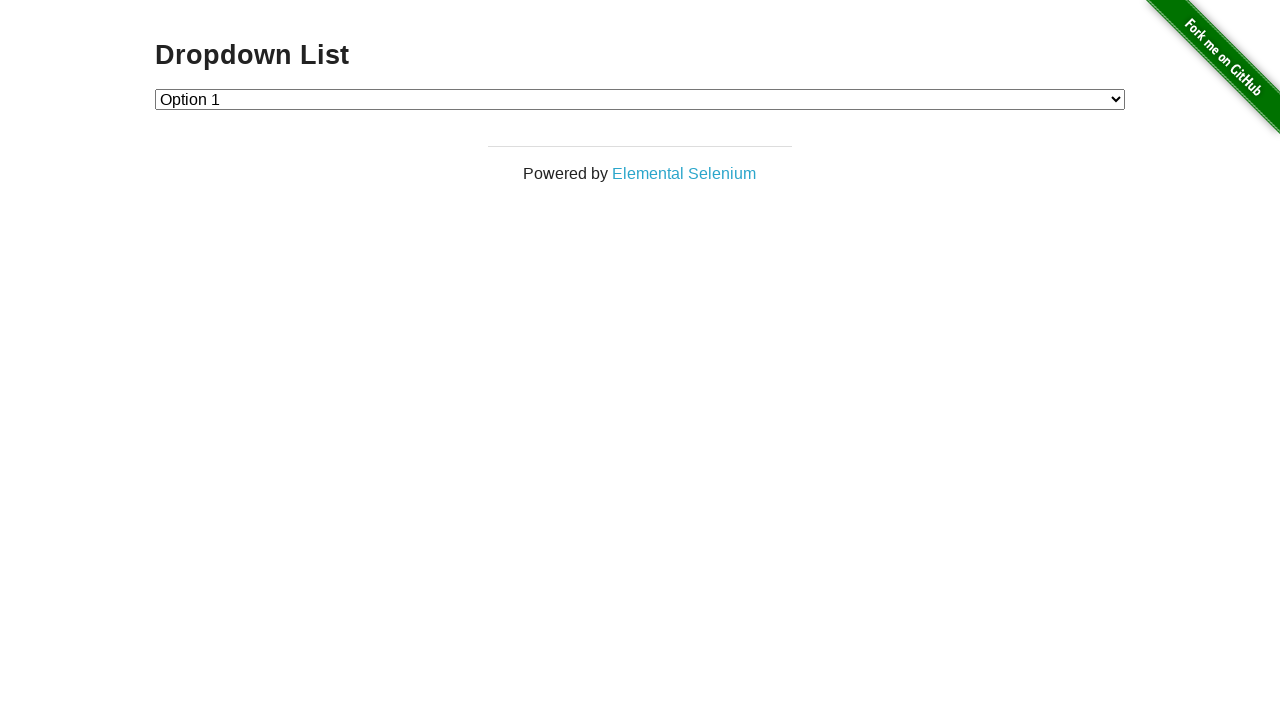